Tests that clicking Clear completed removes completed items from the list

Starting URL: https://demo.playwright.dev/todomvc

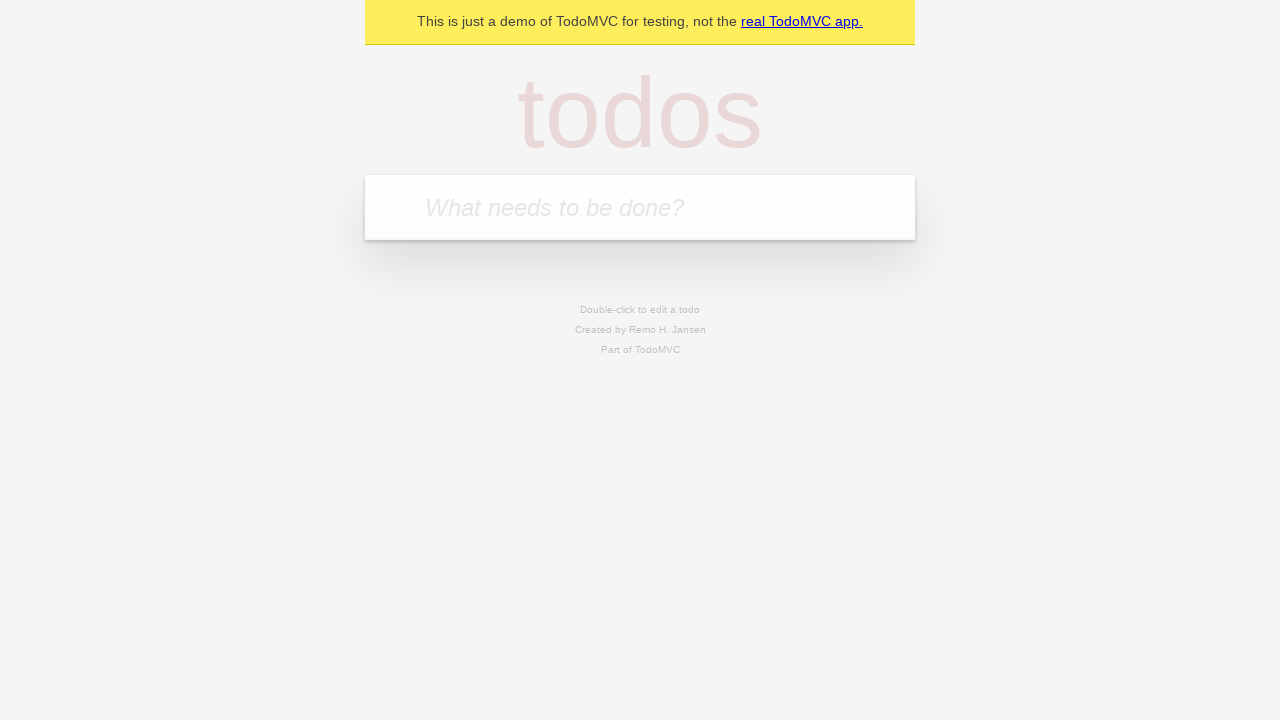

Filled todo input with 'buy some cheese' on internal:attr=[placeholder="What needs to be done?"i]
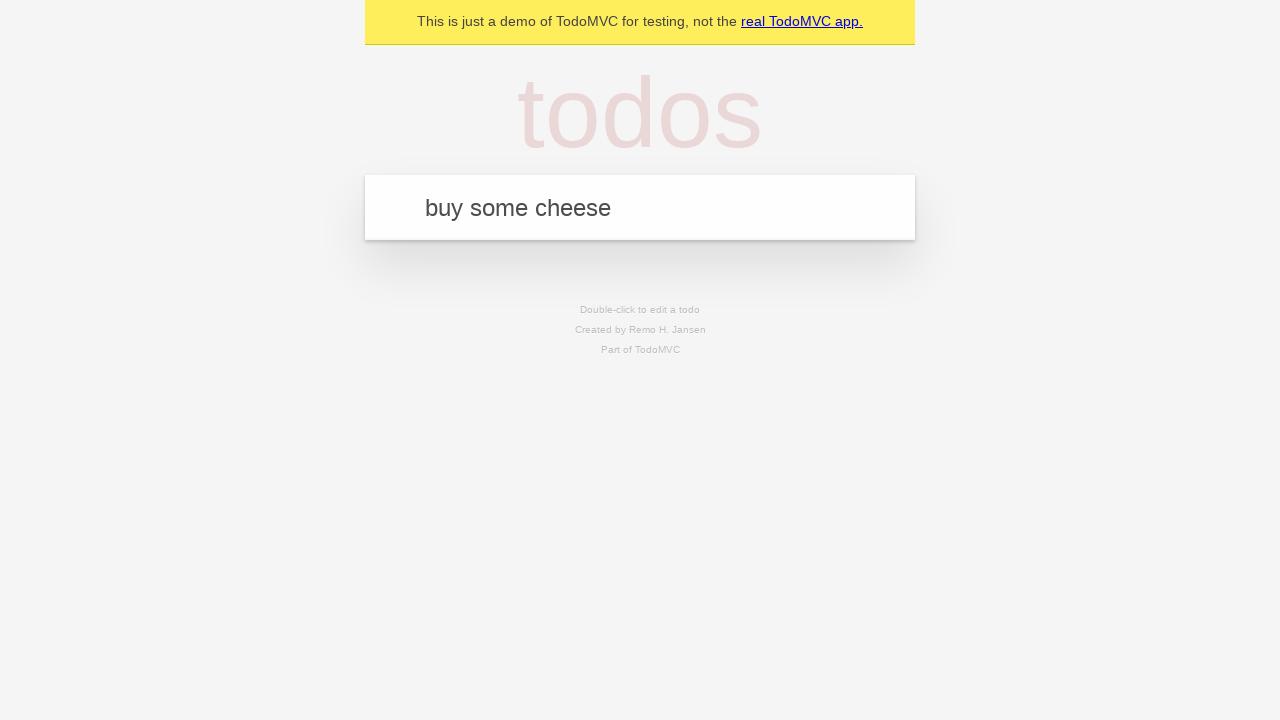

Pressed Enter to add todo 'buy some cheese' on internal:attr=[placeholder="What needs to be done?"i]
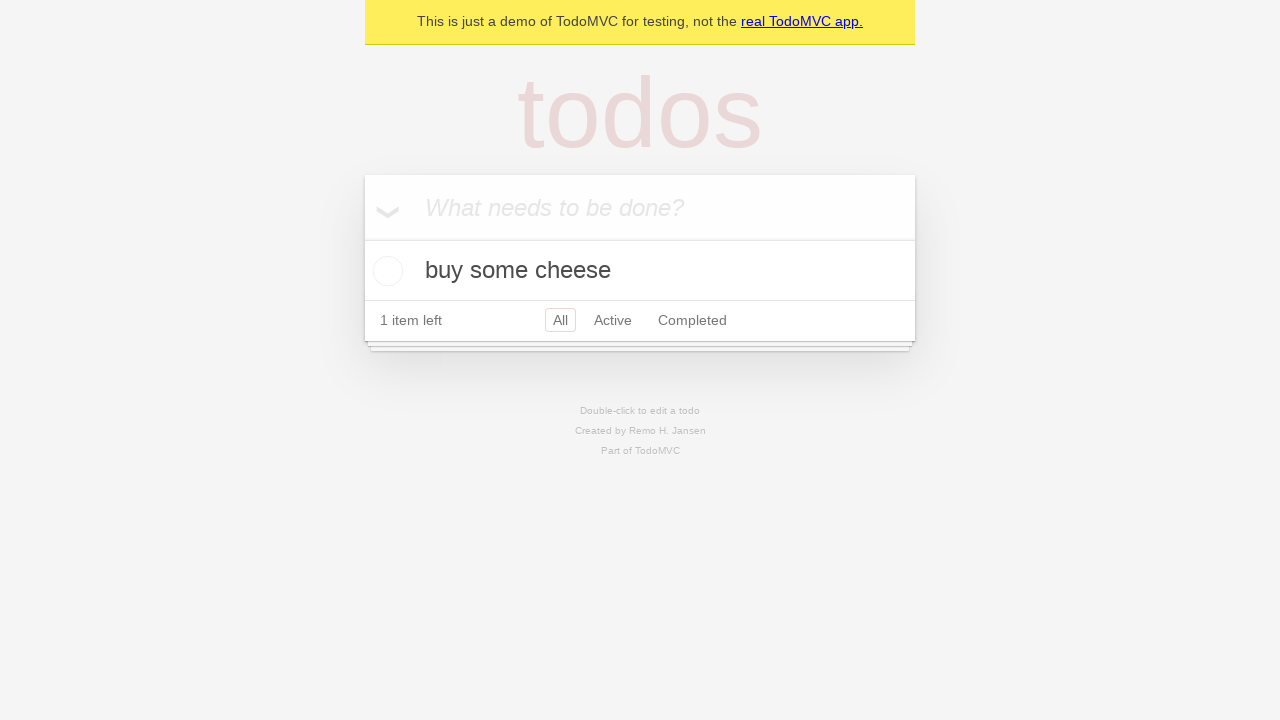

Filled todo input with 'feed the cat' on internal:attr=[placeholder="What needs to be done?"i]
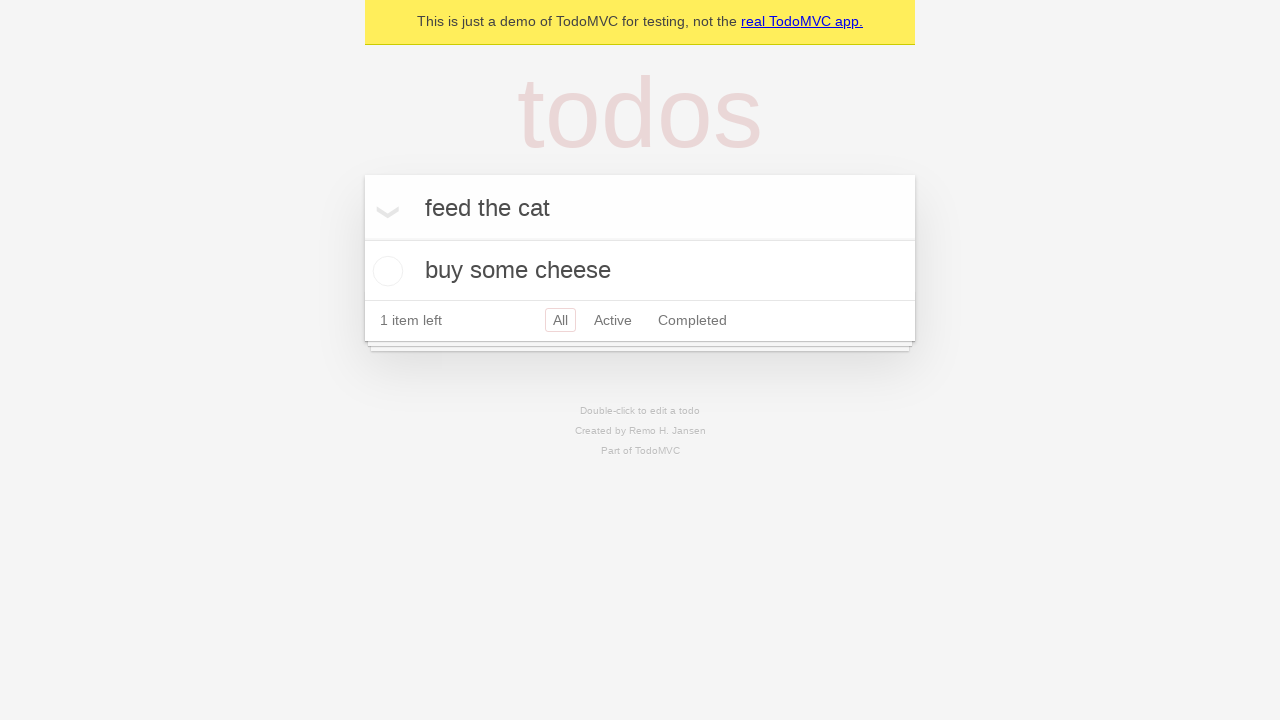

Pressed Enter to add todo 'feed the cat' on internal:attr=[placeholder="What needs to be done?"i]
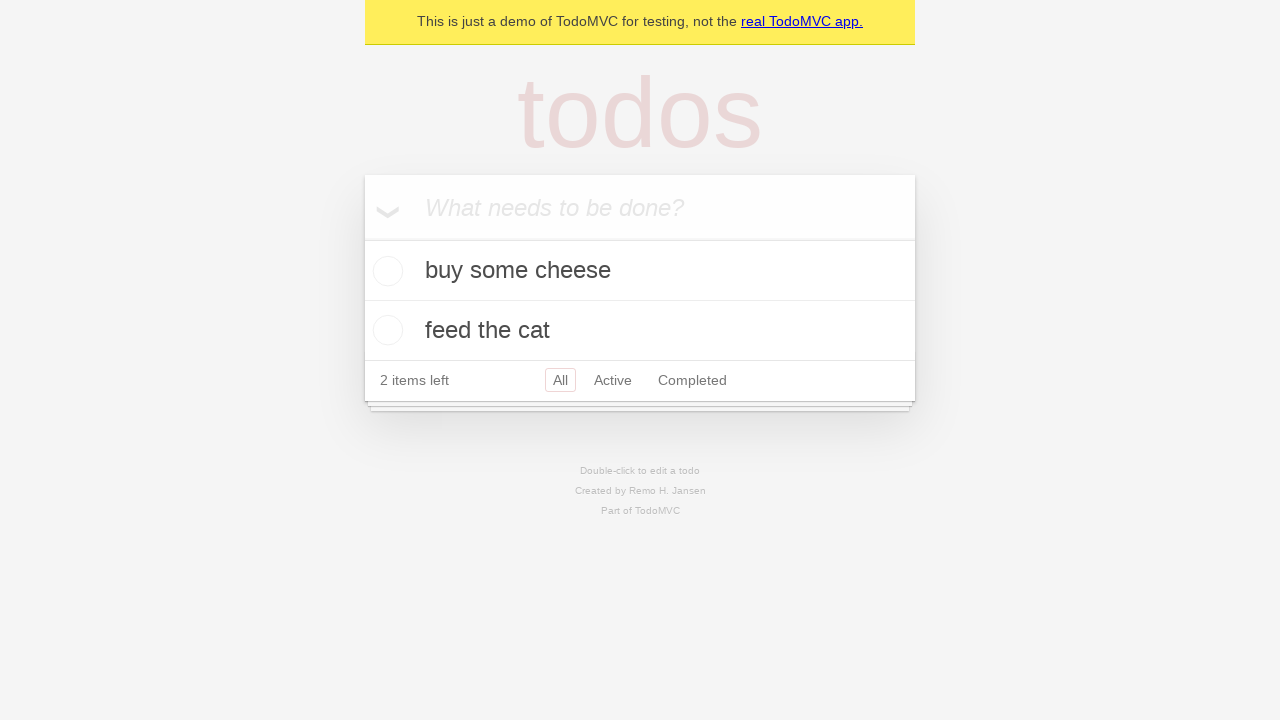

Filled todo input with 'book a doctors appointment' on internal:attr=[placeholder="What needs to be done?"i]
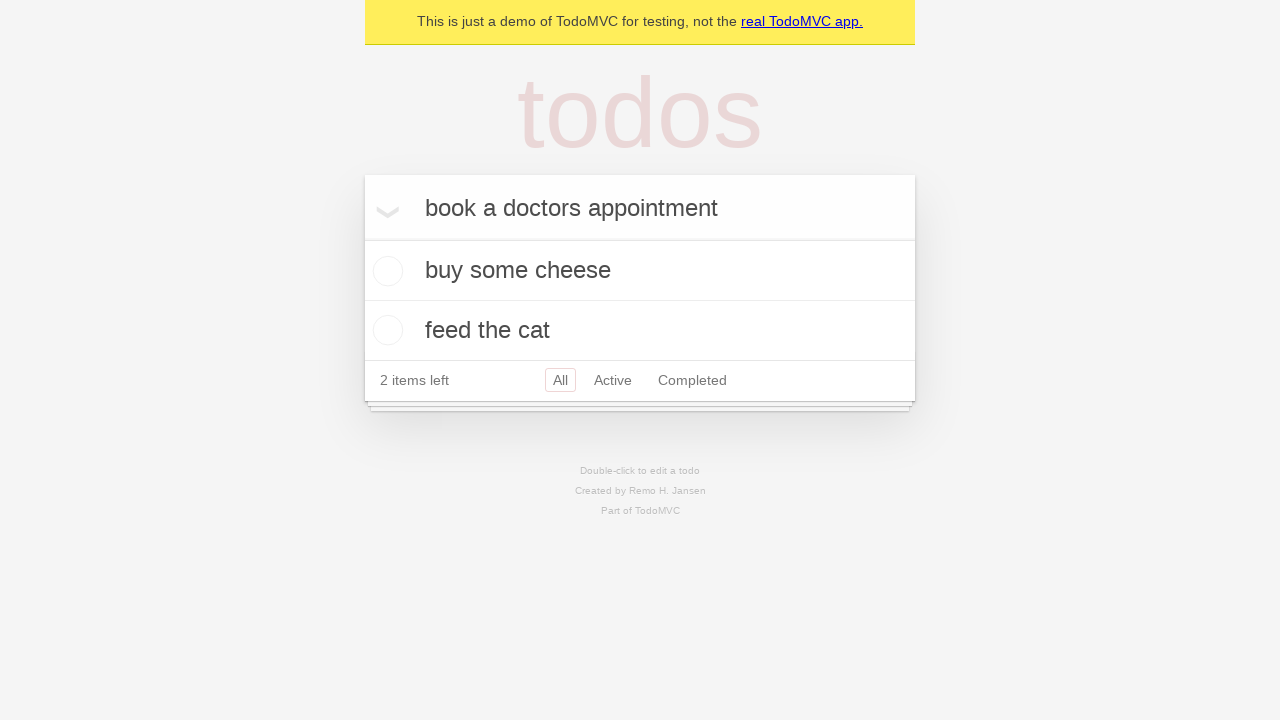

Pressed Enter to add todo 'book a doctors appointment' on internal:attr=[placeholder="What needs to be done?"i]
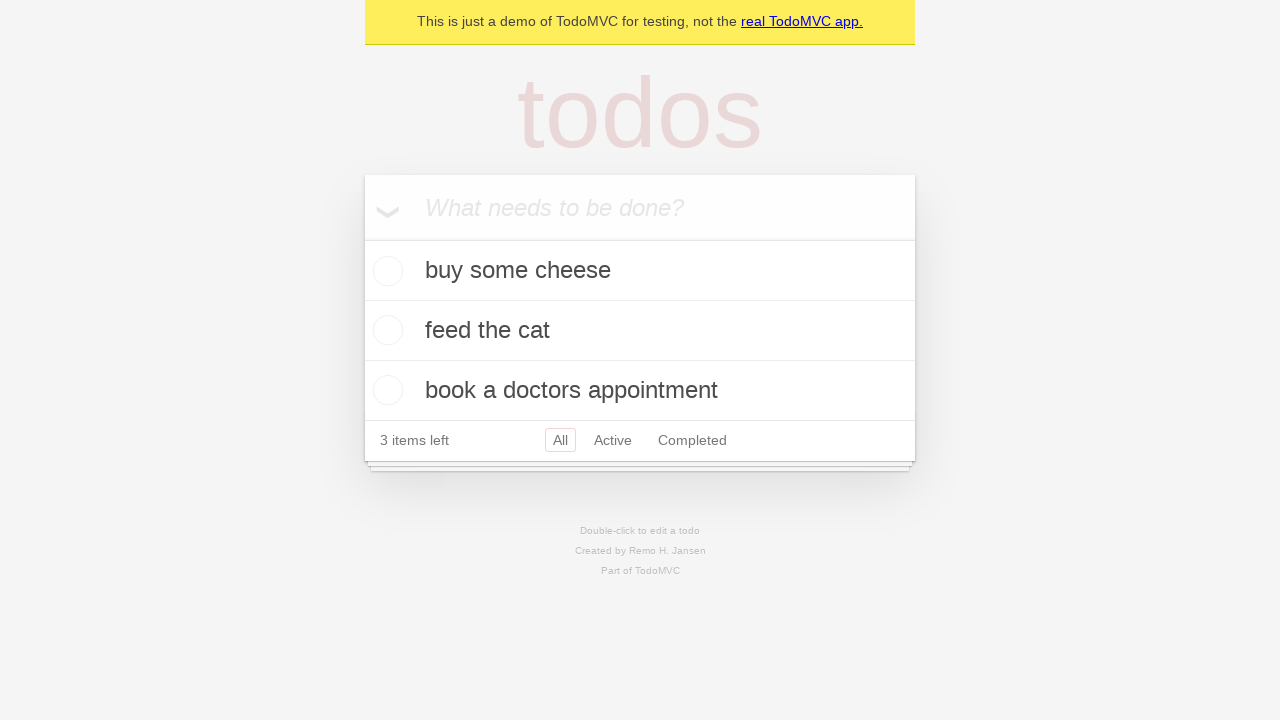

Waited for all three todo items to appear
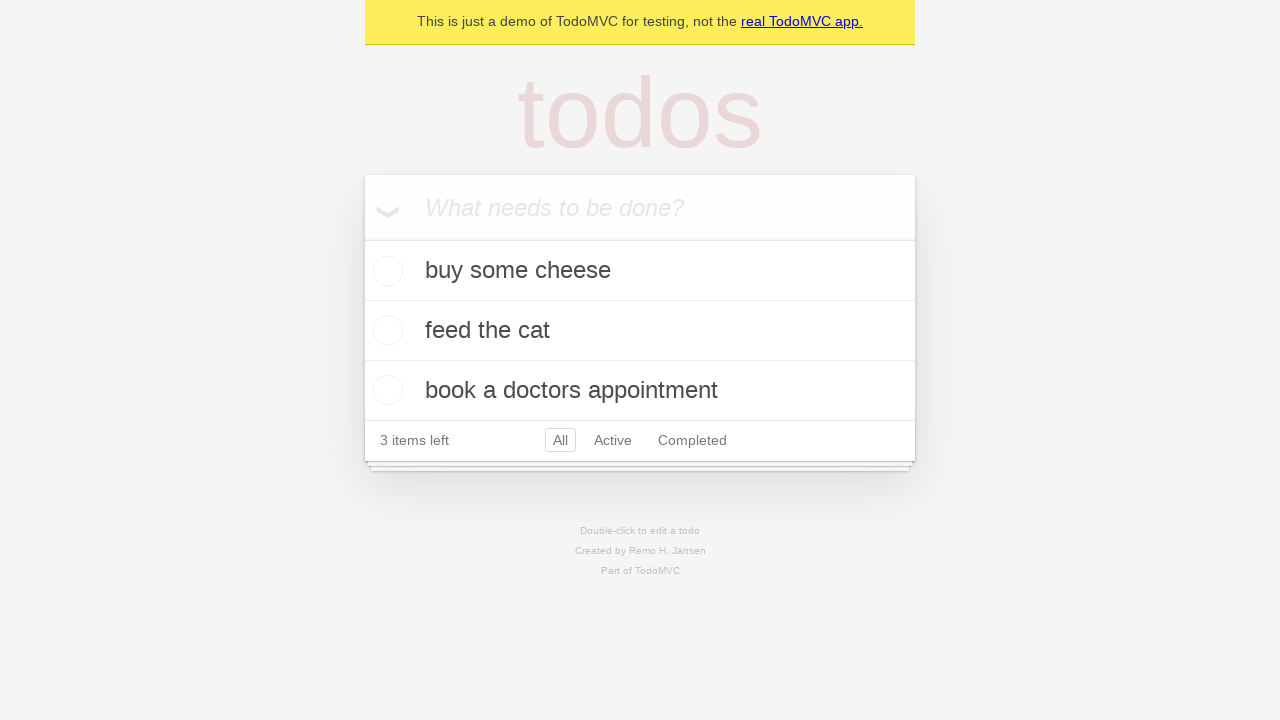

Checked the second todo item checkbox at (385, 330) on internal:testid=[data-testid="todo-item"s] >> nth=1 >> internal:role=checkbox
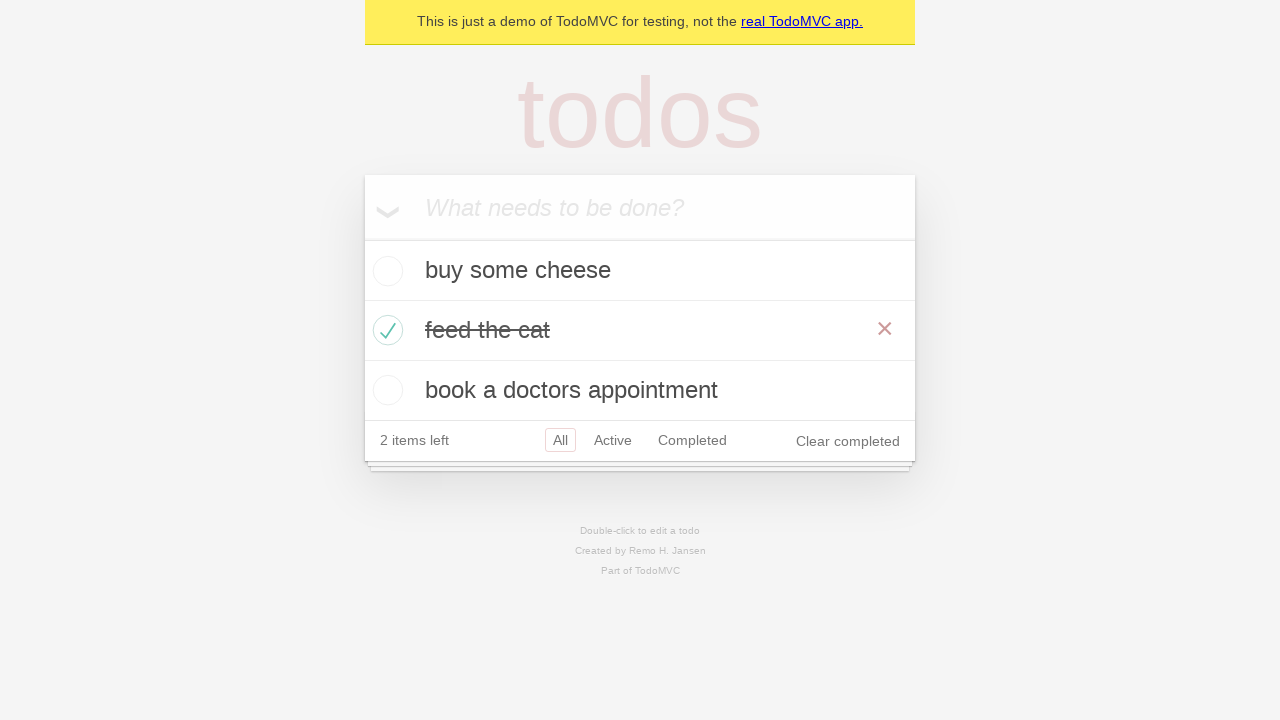

Clicked 'Clear completed' button at (848, 441) on internal:role=button[name="Clear completed"i]
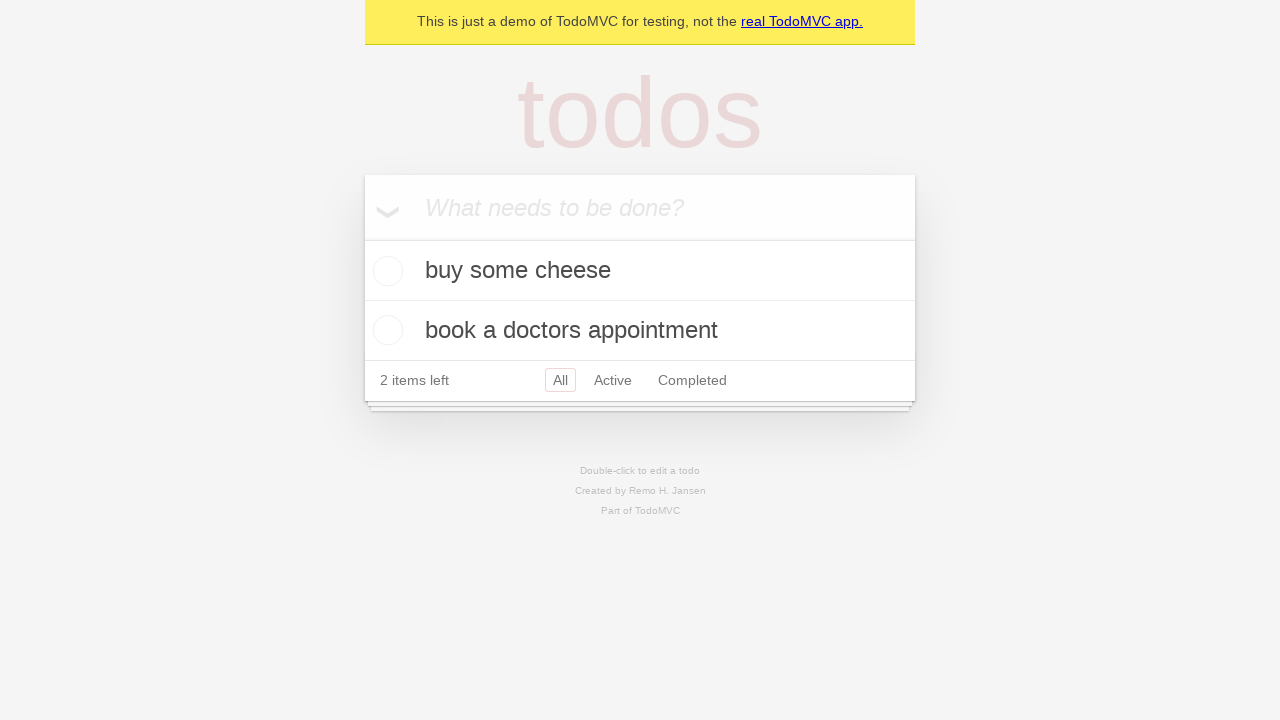

Verified completed todo item was removed, 2 items remaining
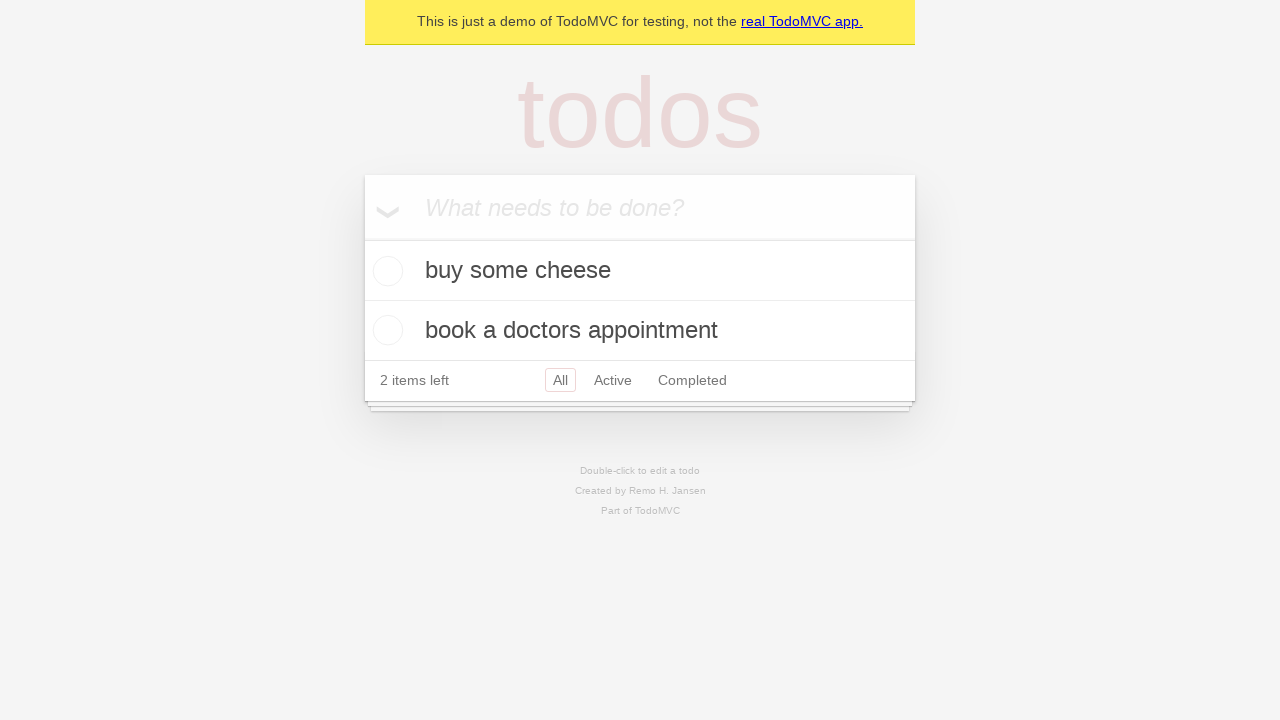

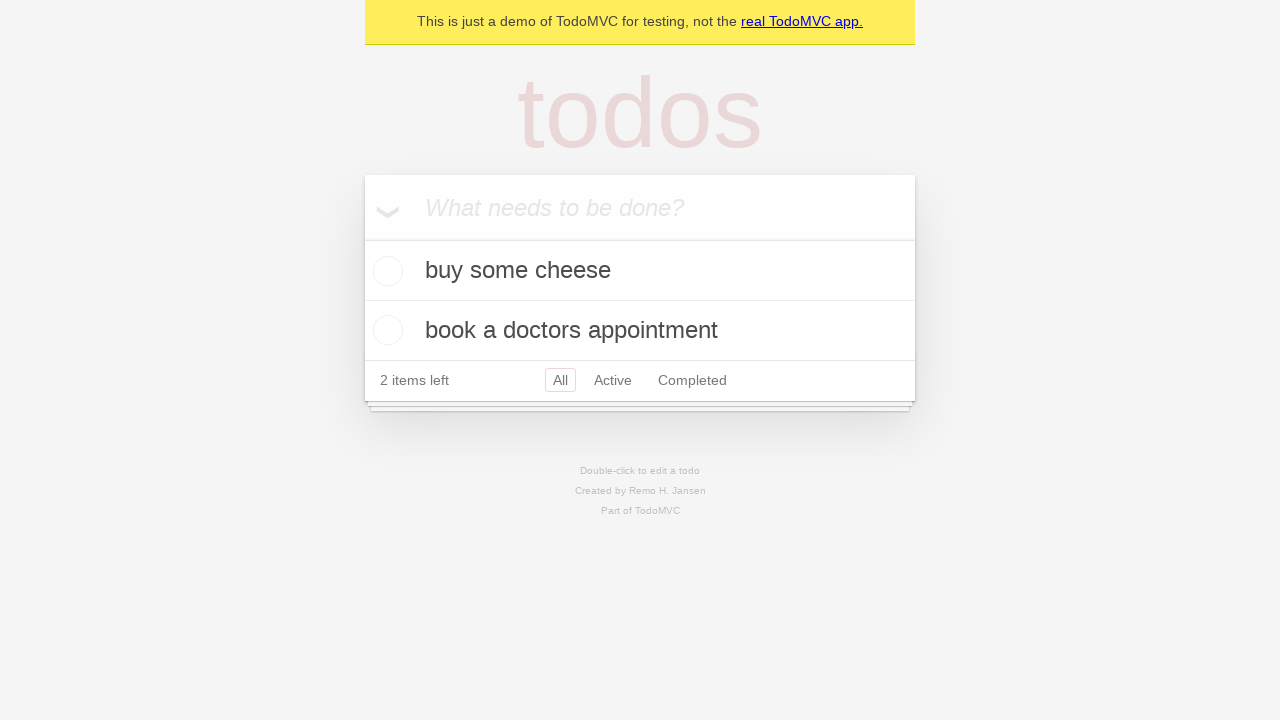